Tests handling different types of JavaScript alerts including simple, confirmation, and prompt alerts

Starting URL: https://testautomationpractice.blogspot.com/

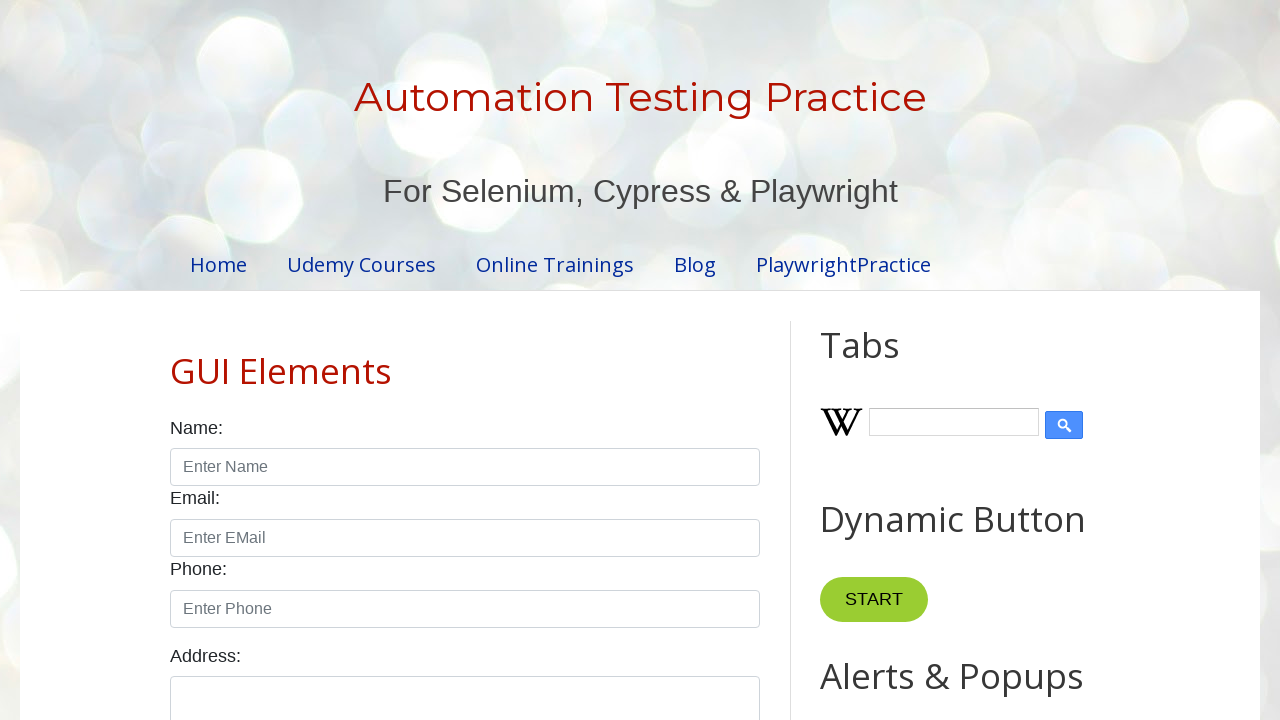

Set up dialog handler to accept alerts
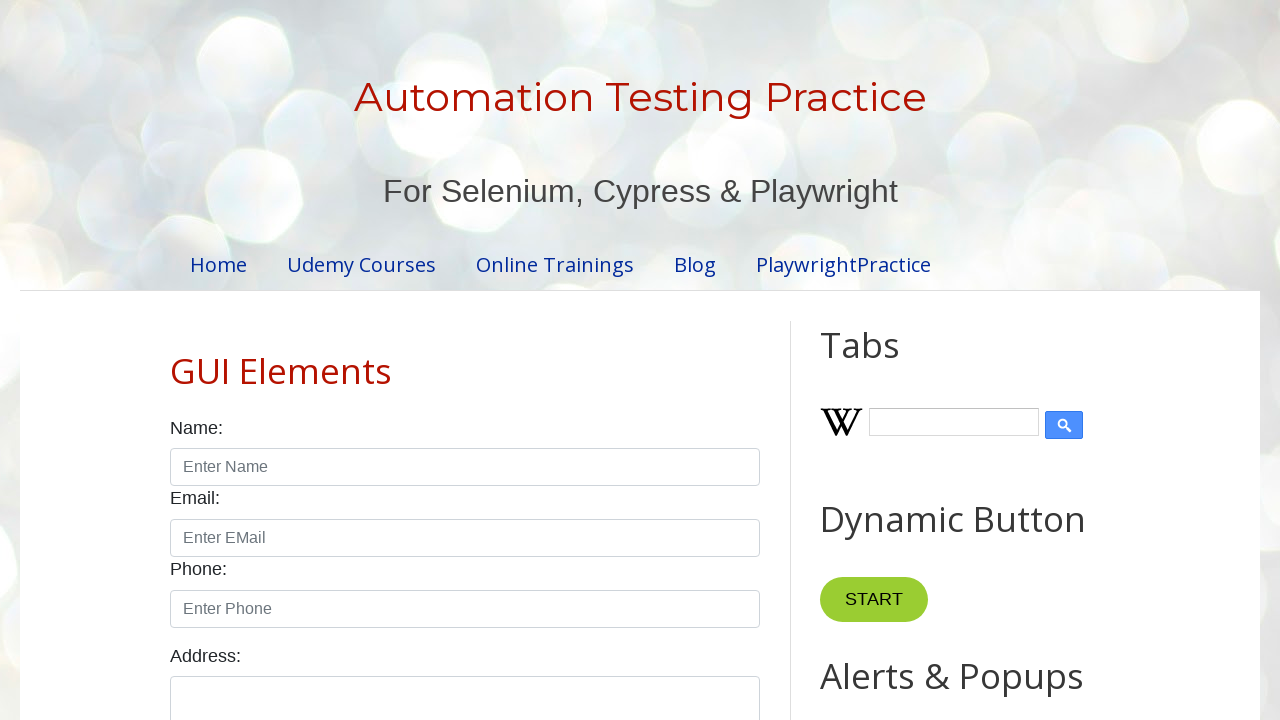

Clicked Simple Alert button at (888, 361) on button:text('Simple Alert')
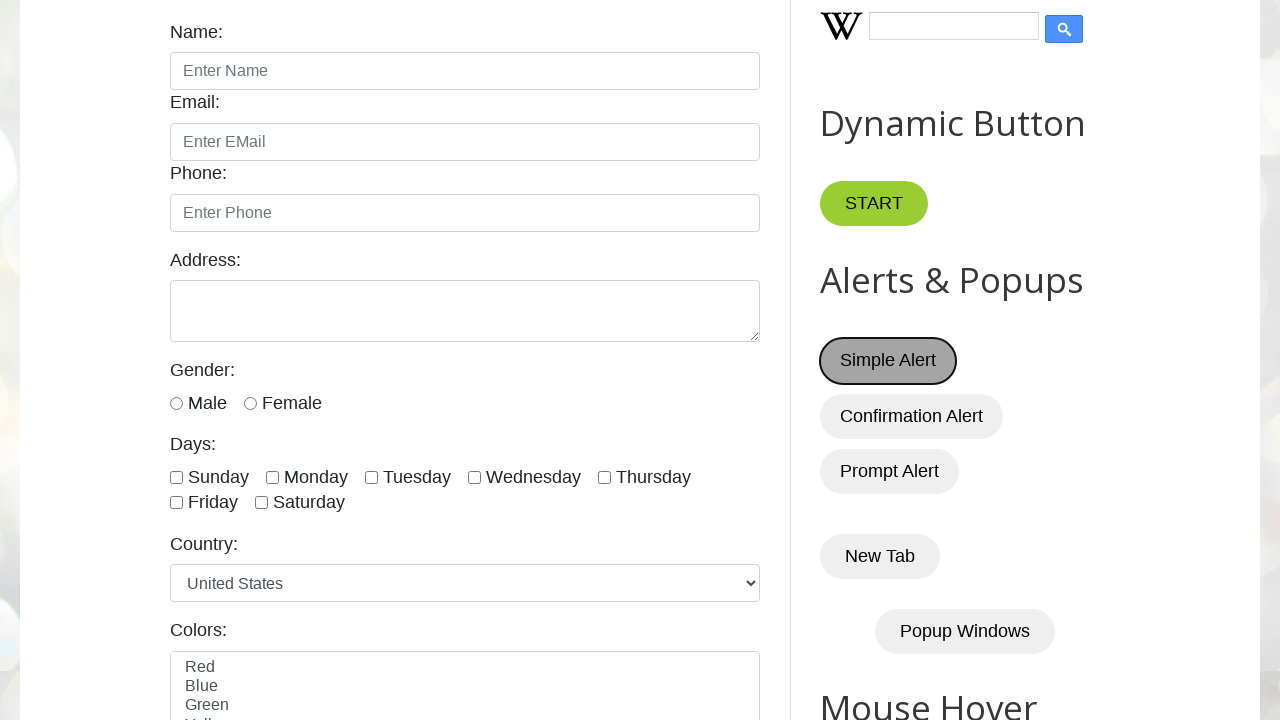

Clicked Confirmation Alert button at (912, 416) on button:text('Confirmation Alert')
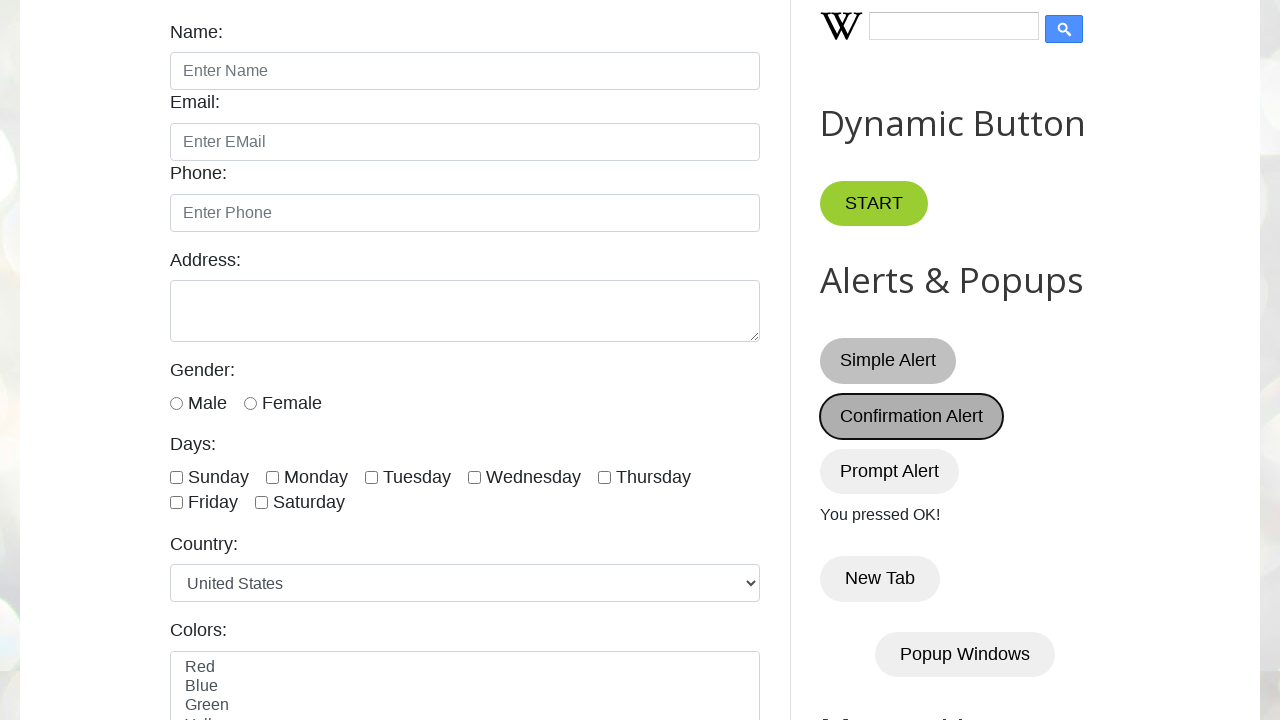

Set up one-time dialog handler to accept prompt with 'Mahitha'
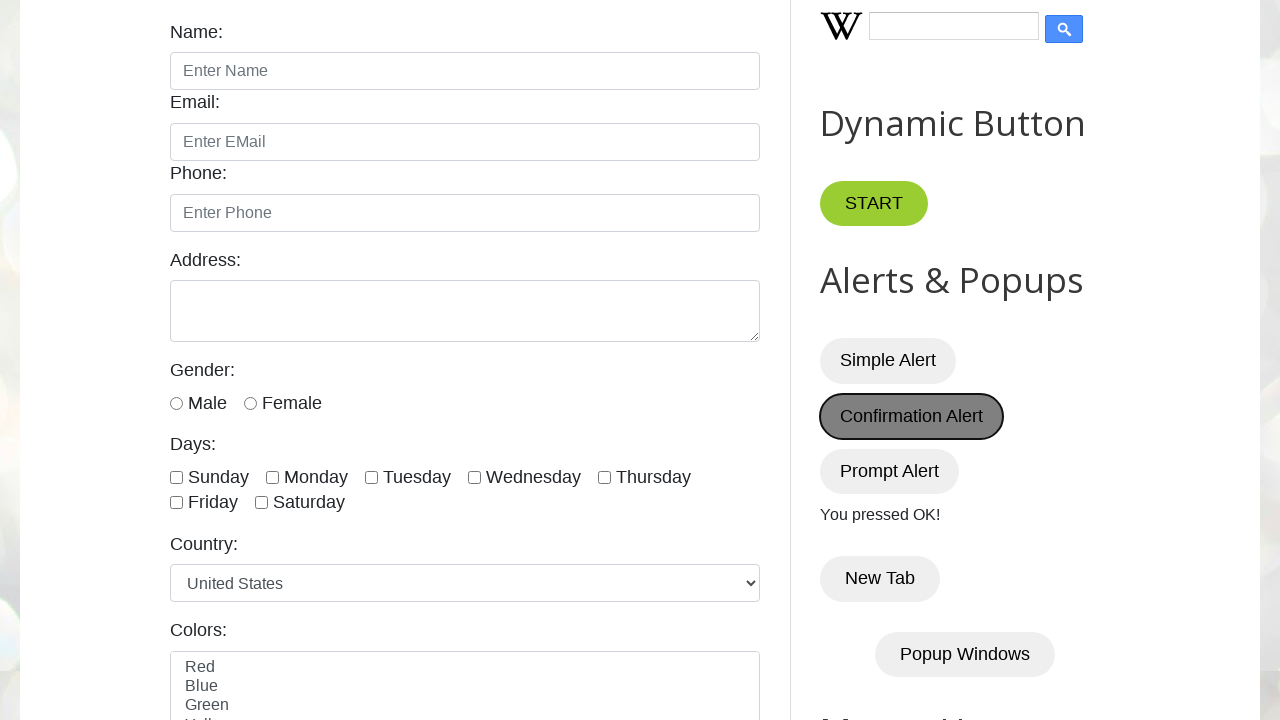

Clicked Prompt Alert button at (890, 471) on button:text('Prompt Alert')
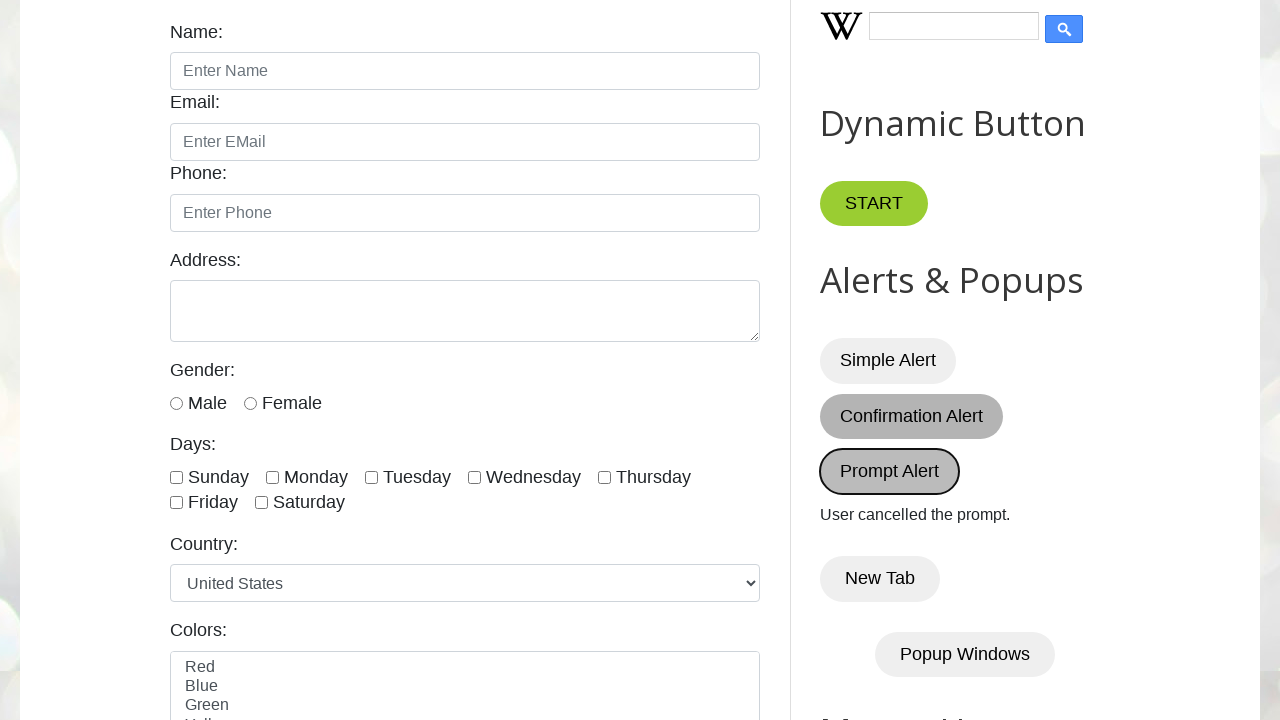

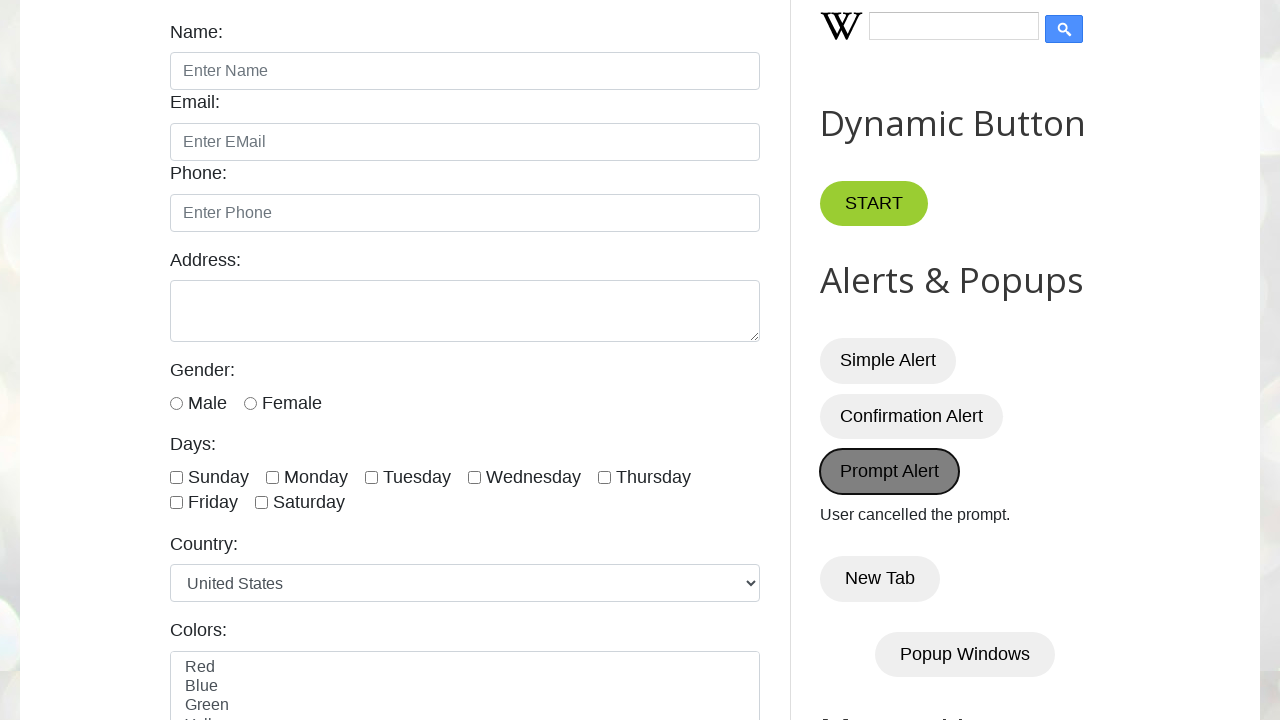